Tests checkbox and radio button functionality on an automation practice page by selecting a specific checkbox (option2) and clicking a radio button

Starting URL: https://rahulshettyacademy.com/AutomationPractice/

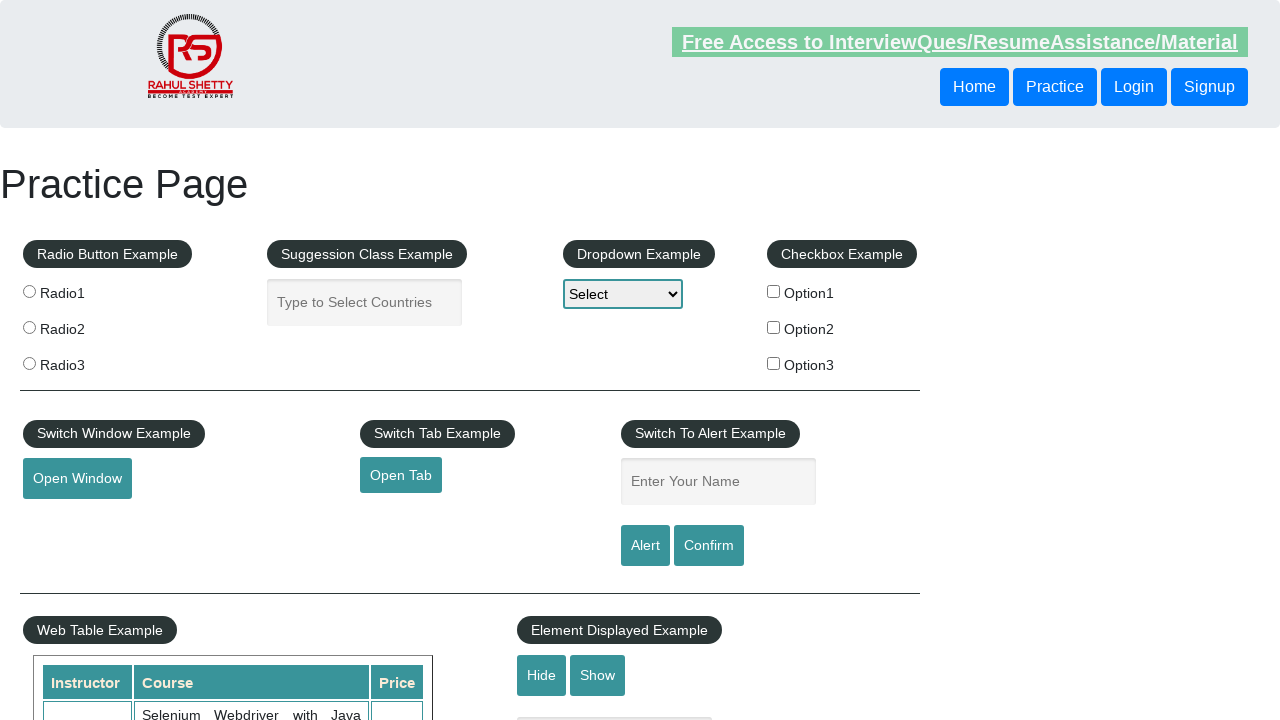

Navigated to automation practice page
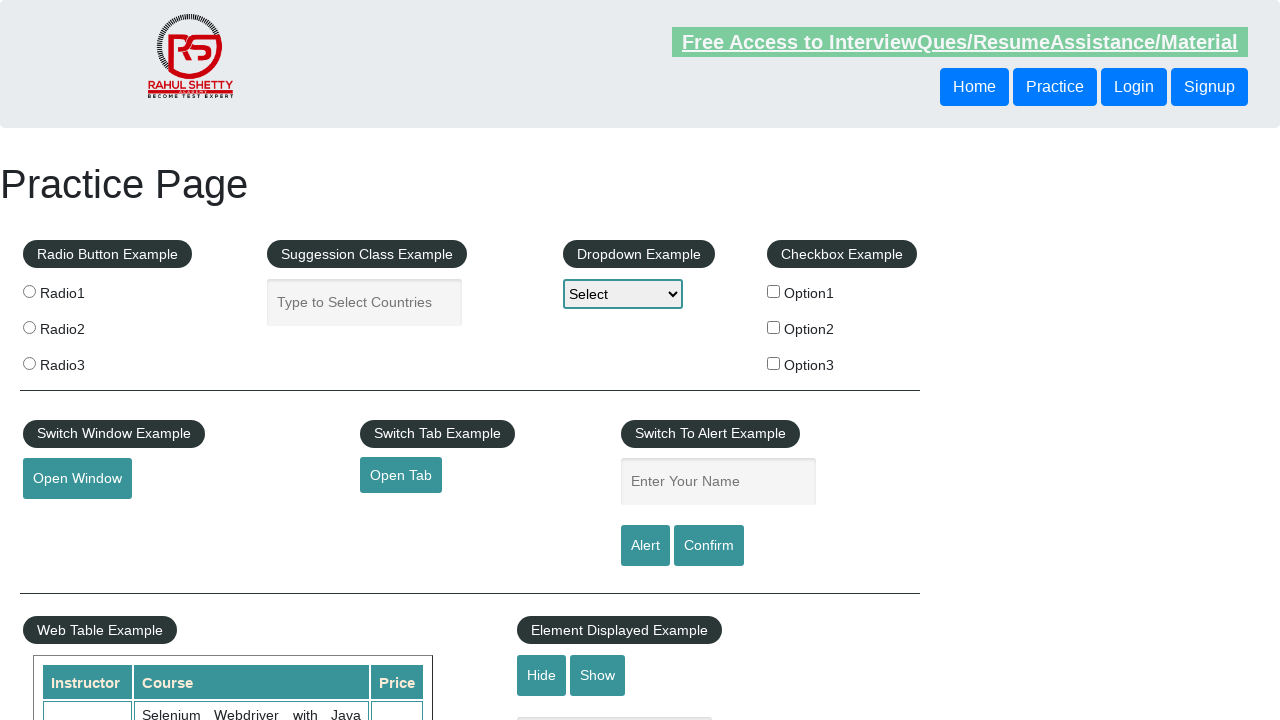

Clicked checkbox with value 'option2' at (774, 327) on input[type='checkbox'][value='option2']
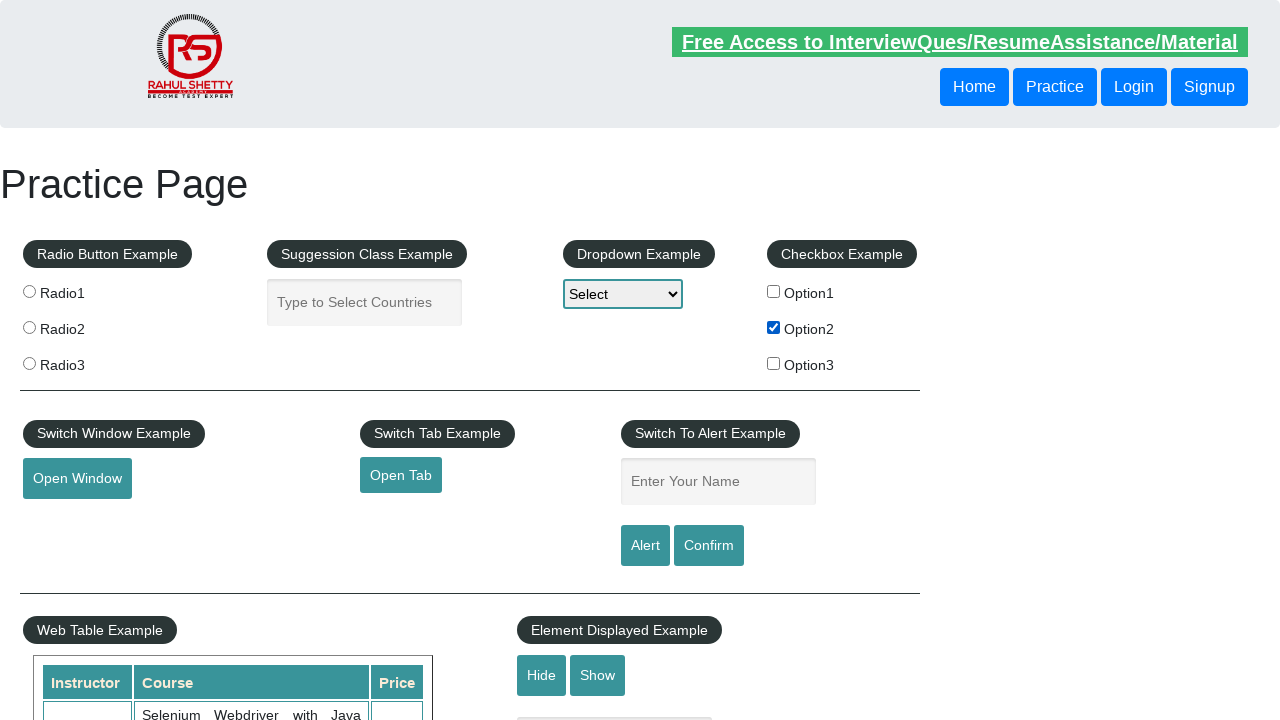

Verified that checkbox 'option2' is selected
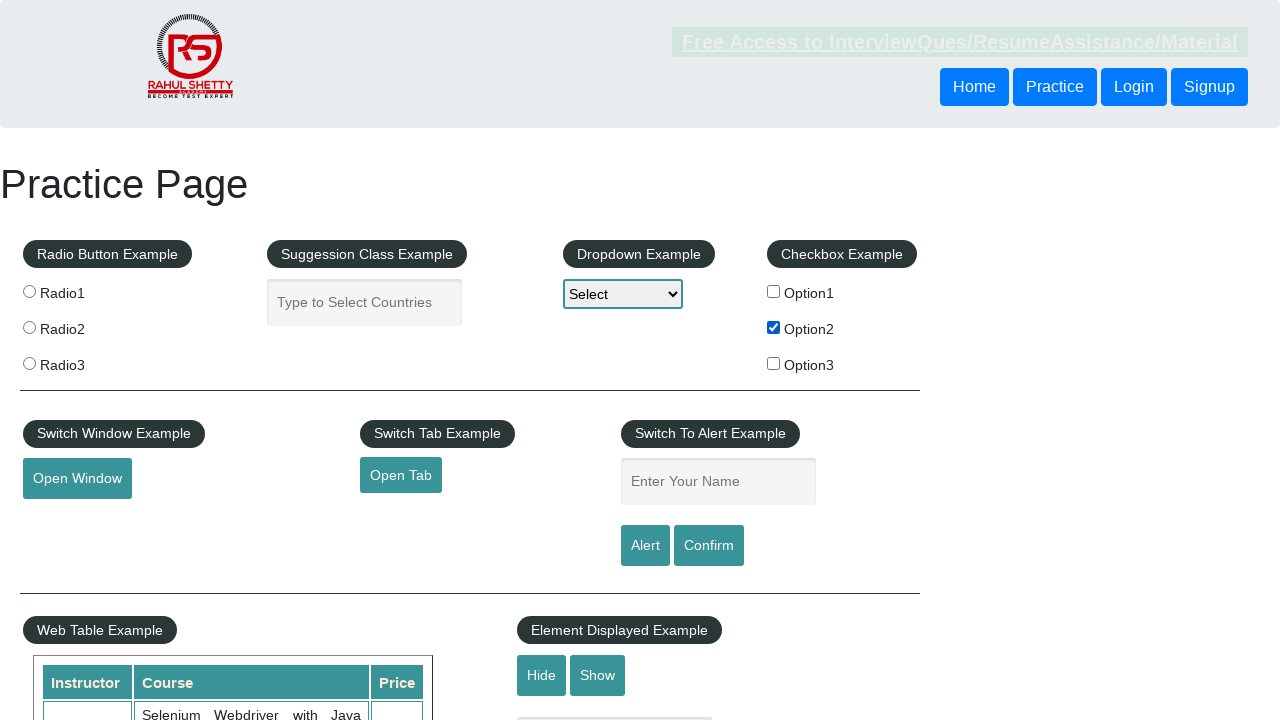

Clicked the second radio button at (29, 327) on .radioButton >> nth=1
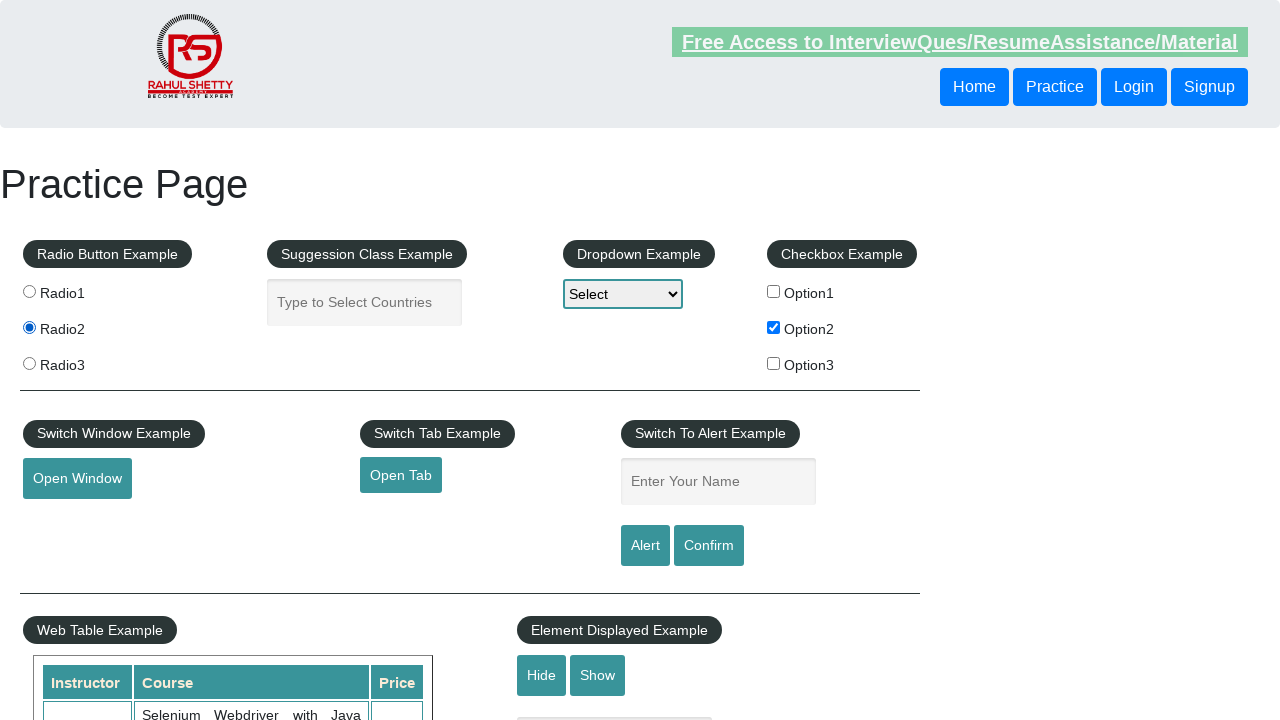

Verified that the second radio button is selected
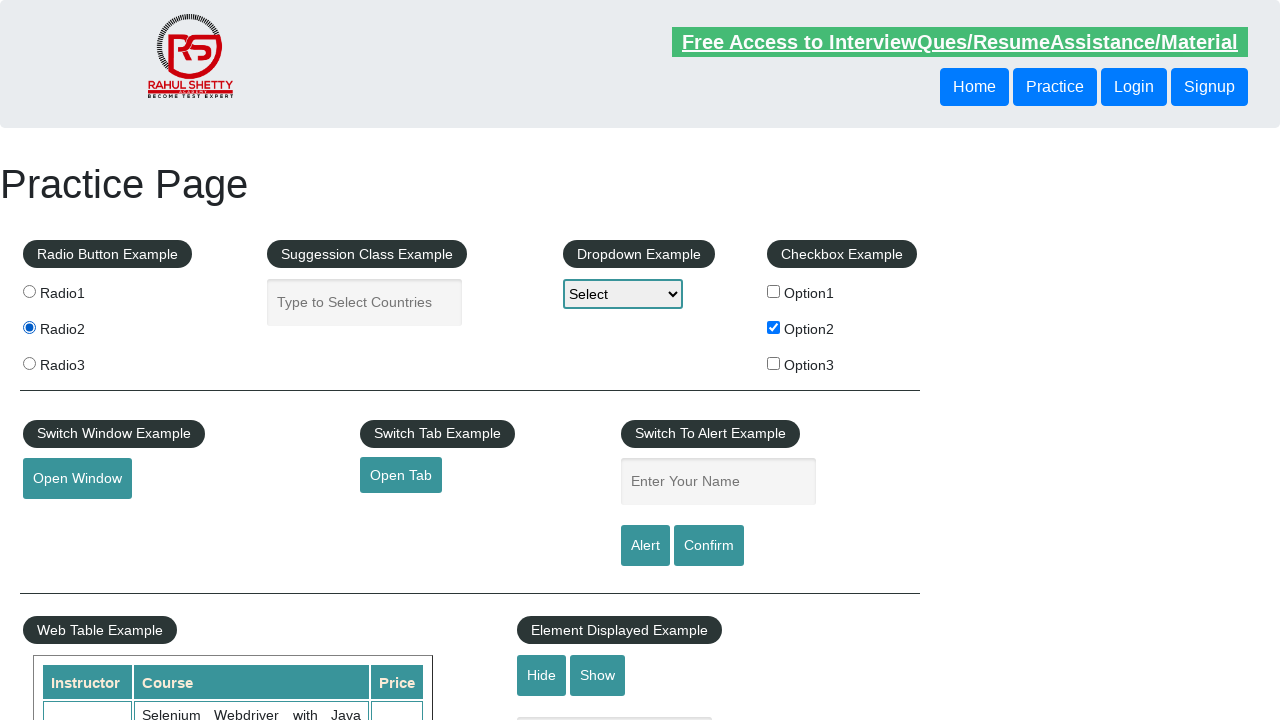

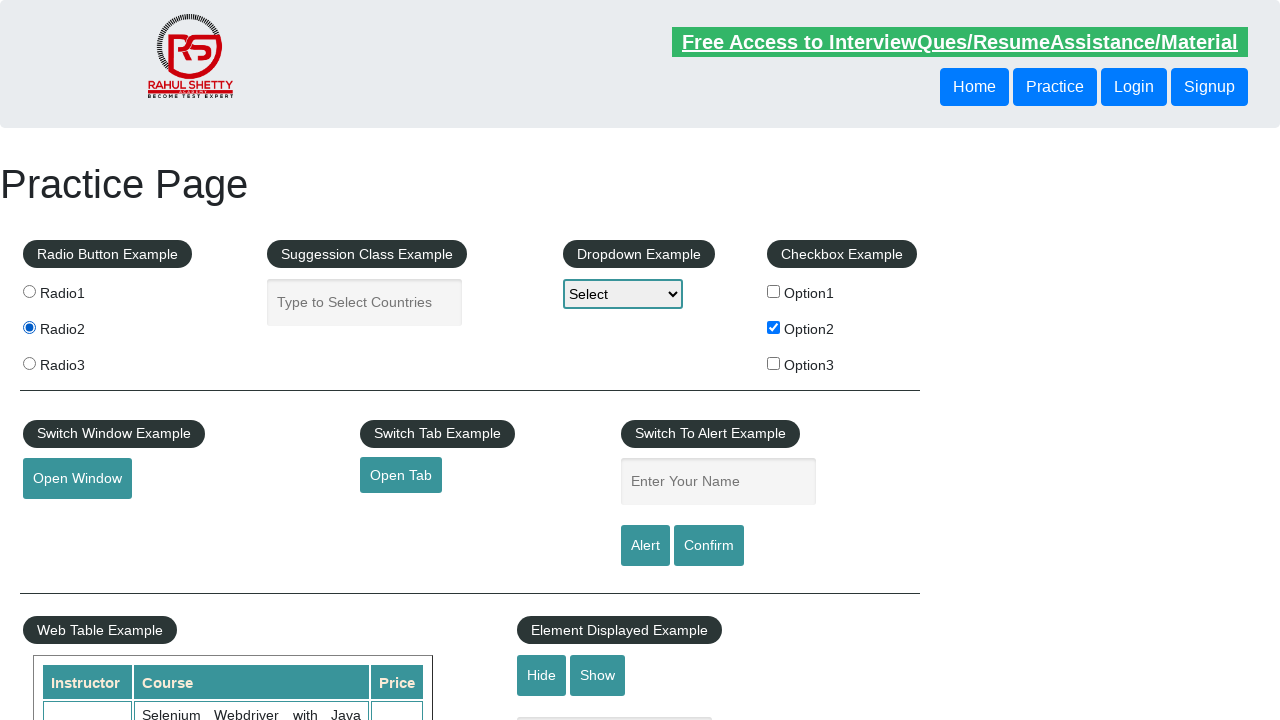